Navigates to a demo automation testing page and clicks a button to open a new window/tab

Starting URL: http://demo.automationtesting.in/Windows.html

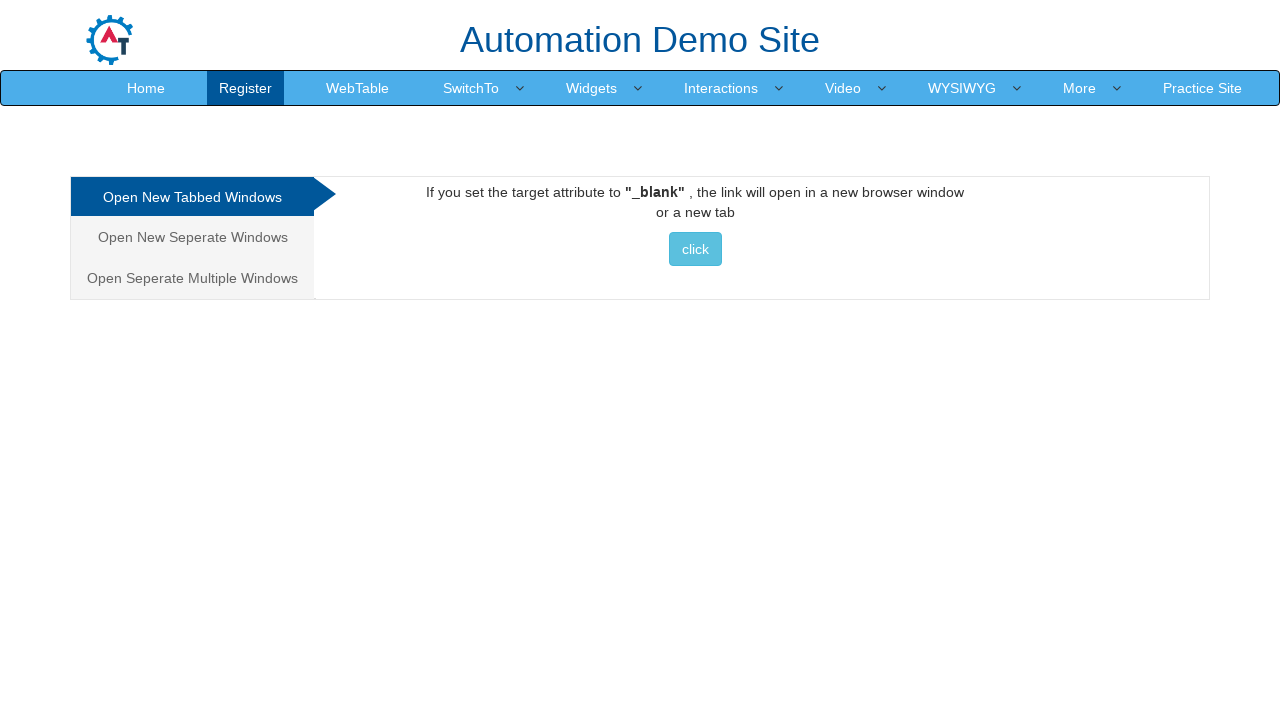

Navigated to demo automation testing page for Windows
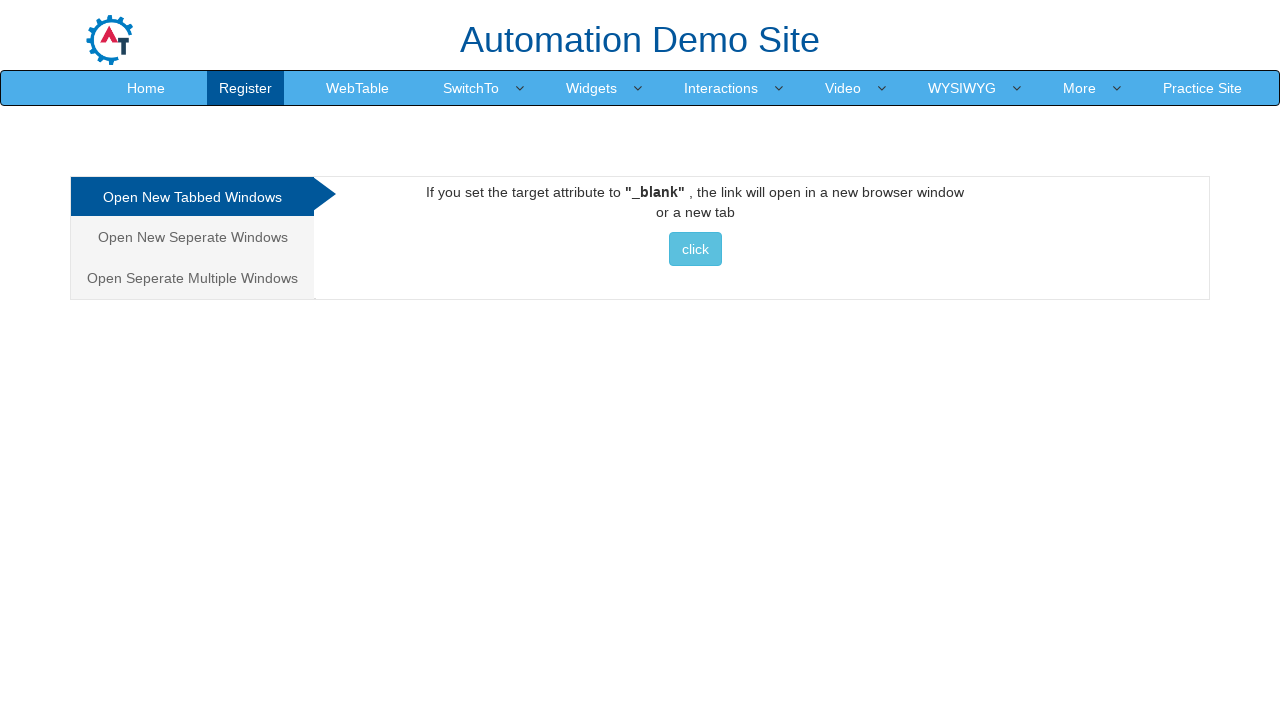

Clicked button to open a new window/tab at (695, 249) on xpath=//*[@id='Tabbed']/a/button
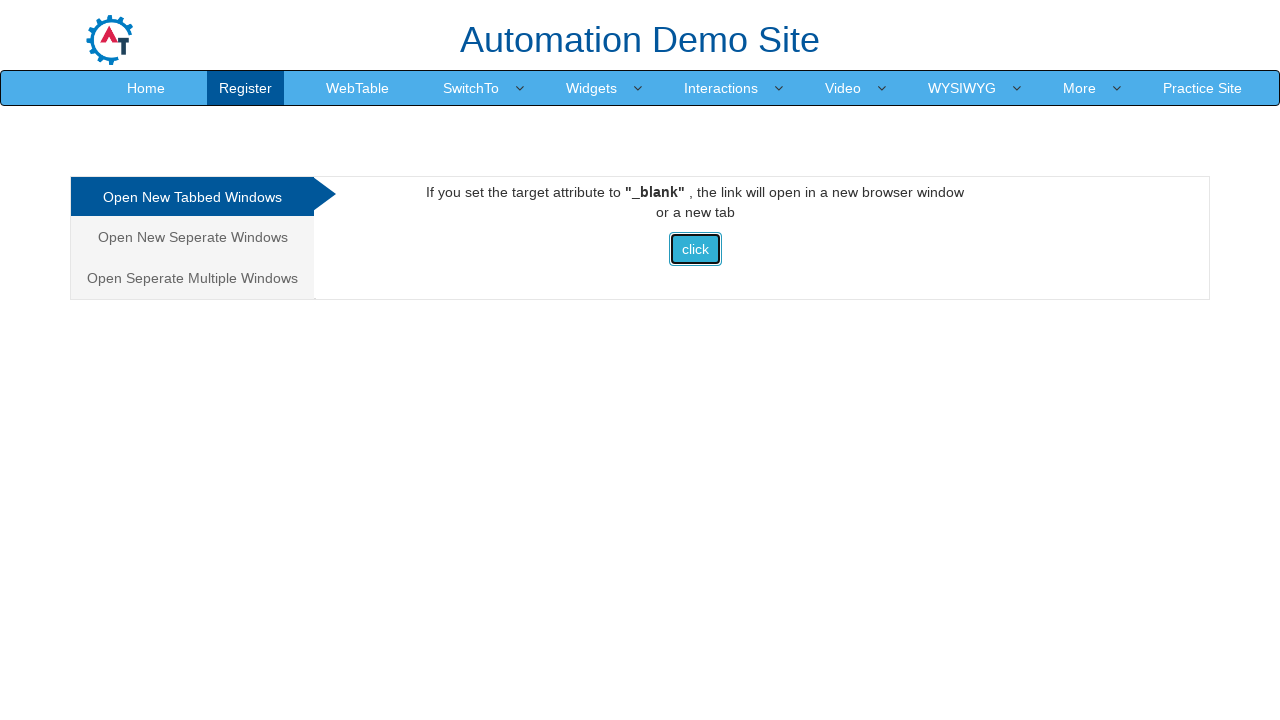

Waited for new window/tab to open
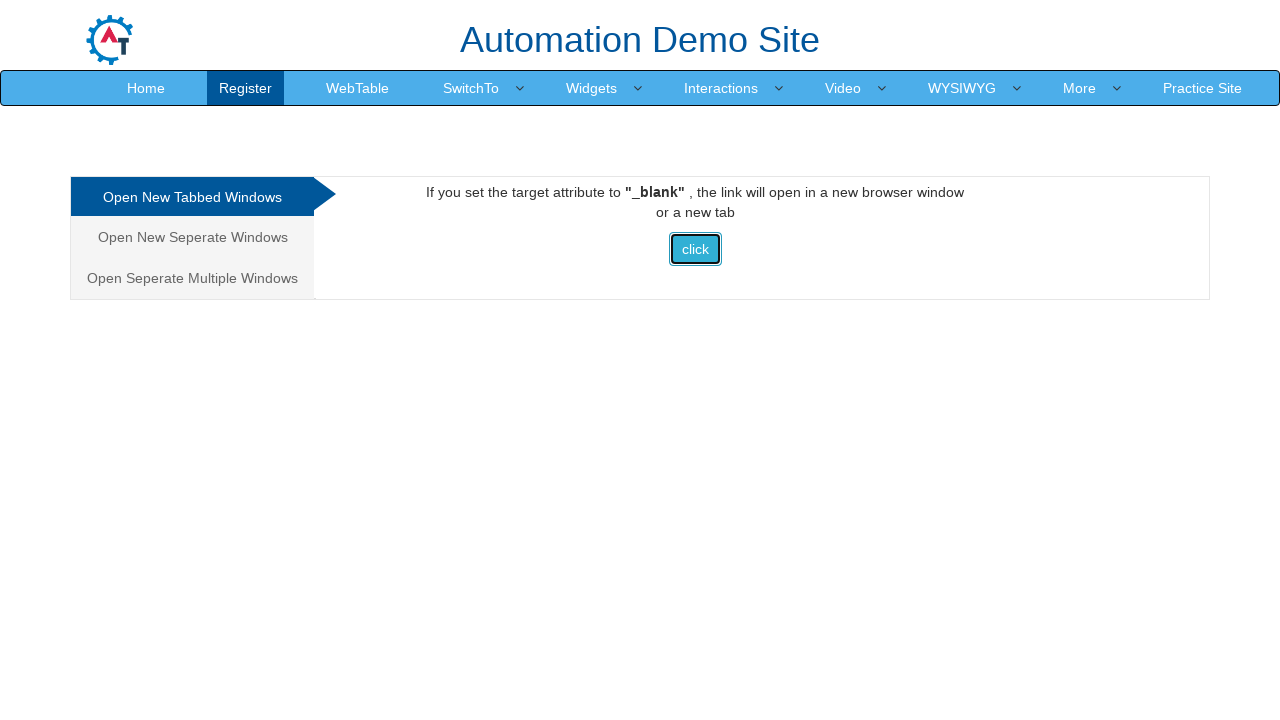

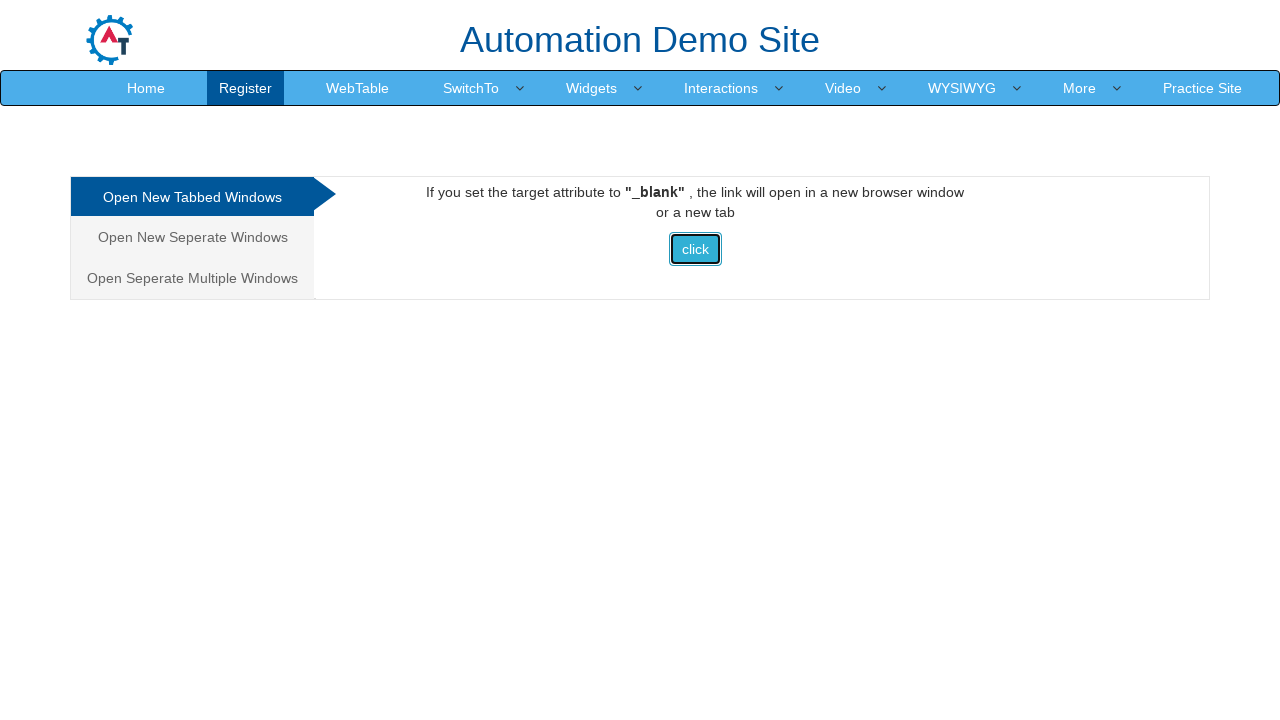